Tests radio button functionality by clicking on a radio button with ID and verifying that it becomes selected while another radio button remains unselected

Starting URL: http://test.rubywatir.com/radios.php

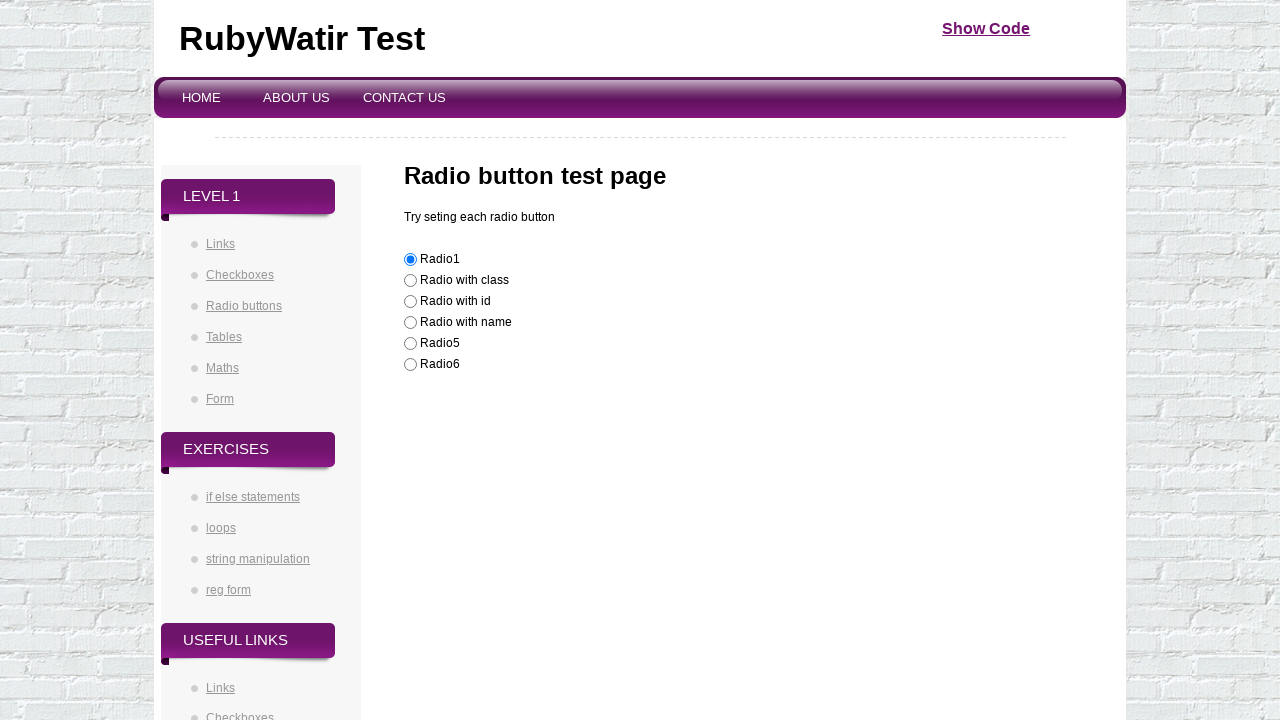

Clicked radio button with ID 'radioId' at (410, 302) on #radioId
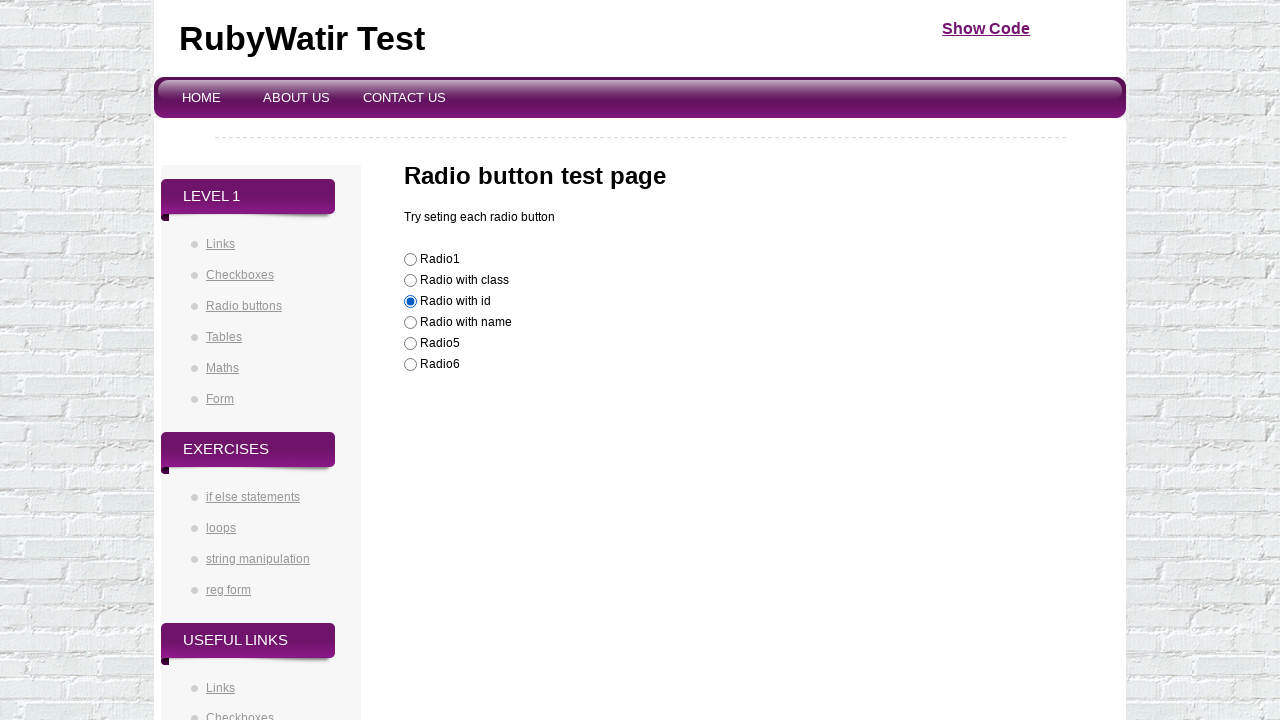

Located radio button with ID 'radioId'
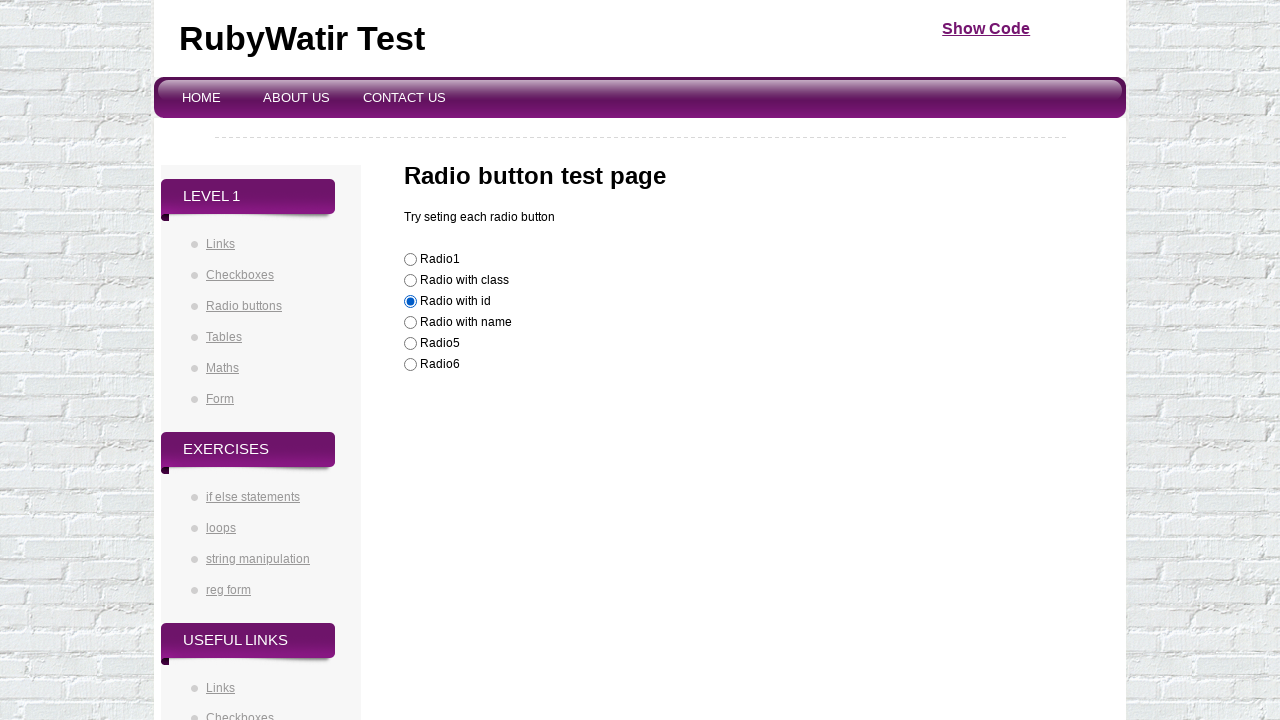

Verified that radio button with ID 'radioId' is selected
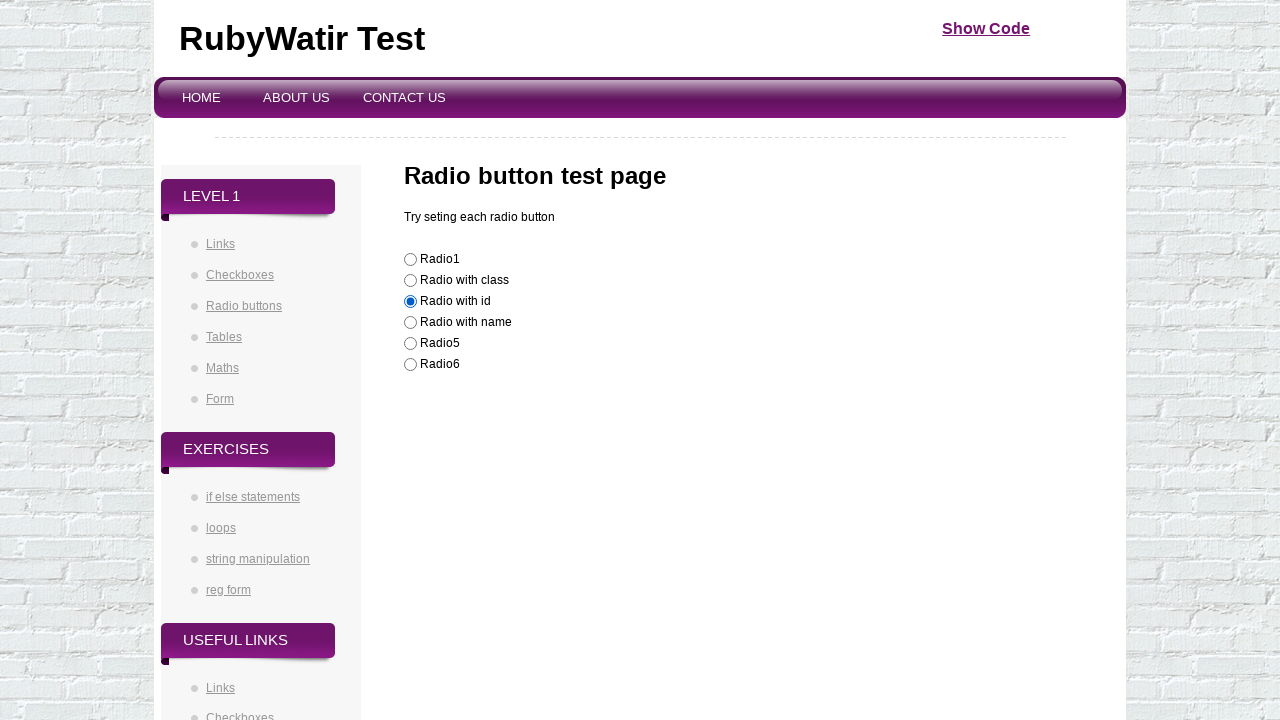

Located radio button with value 'Radio1'
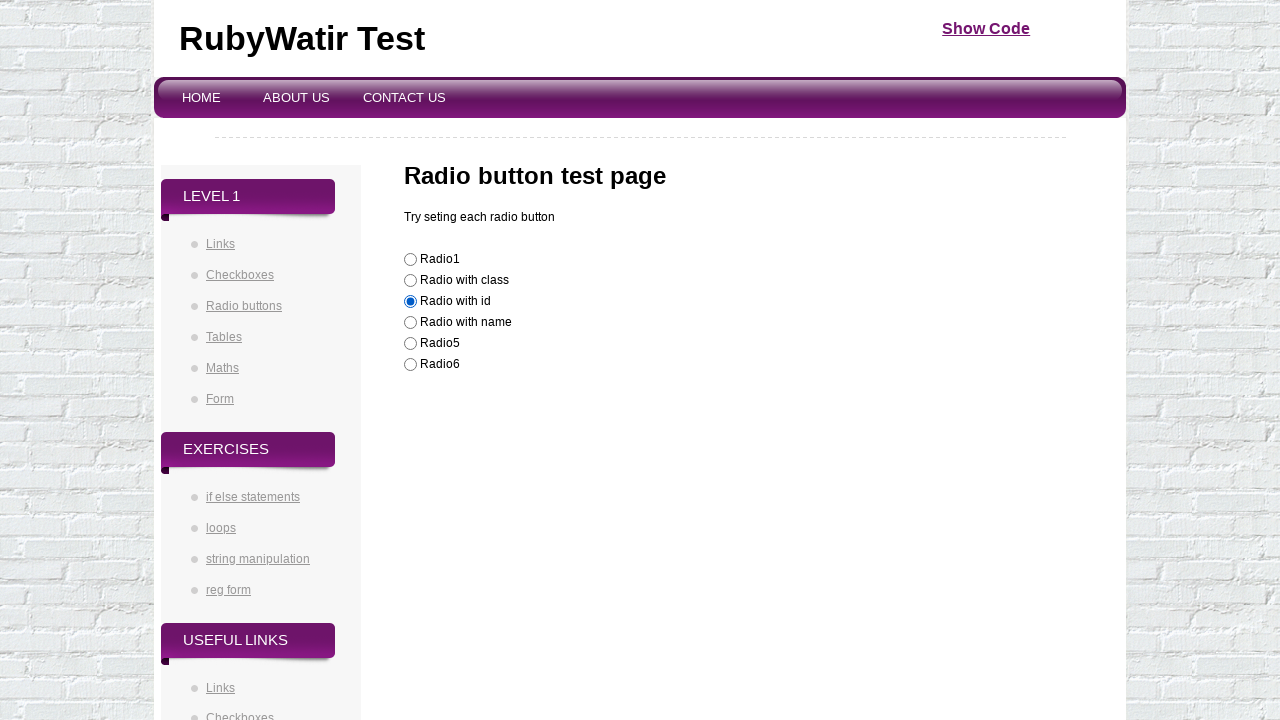

Verified that radio button 'Radio1' is not selected
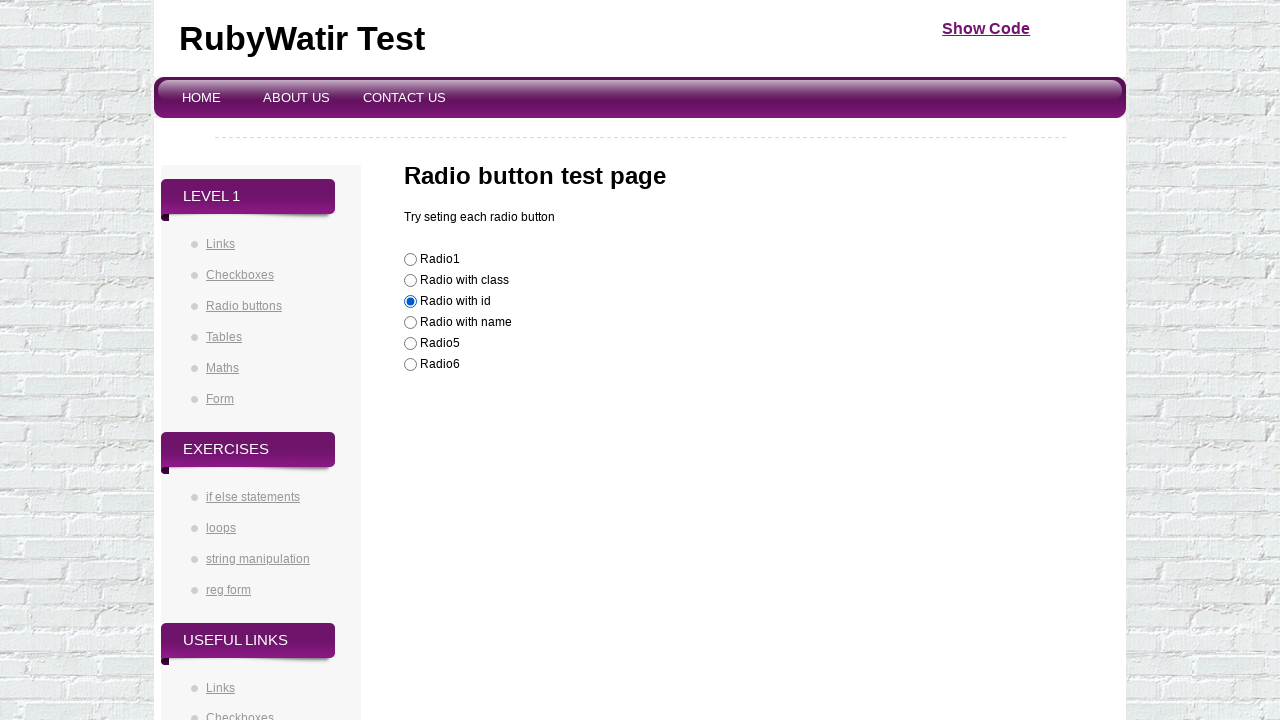

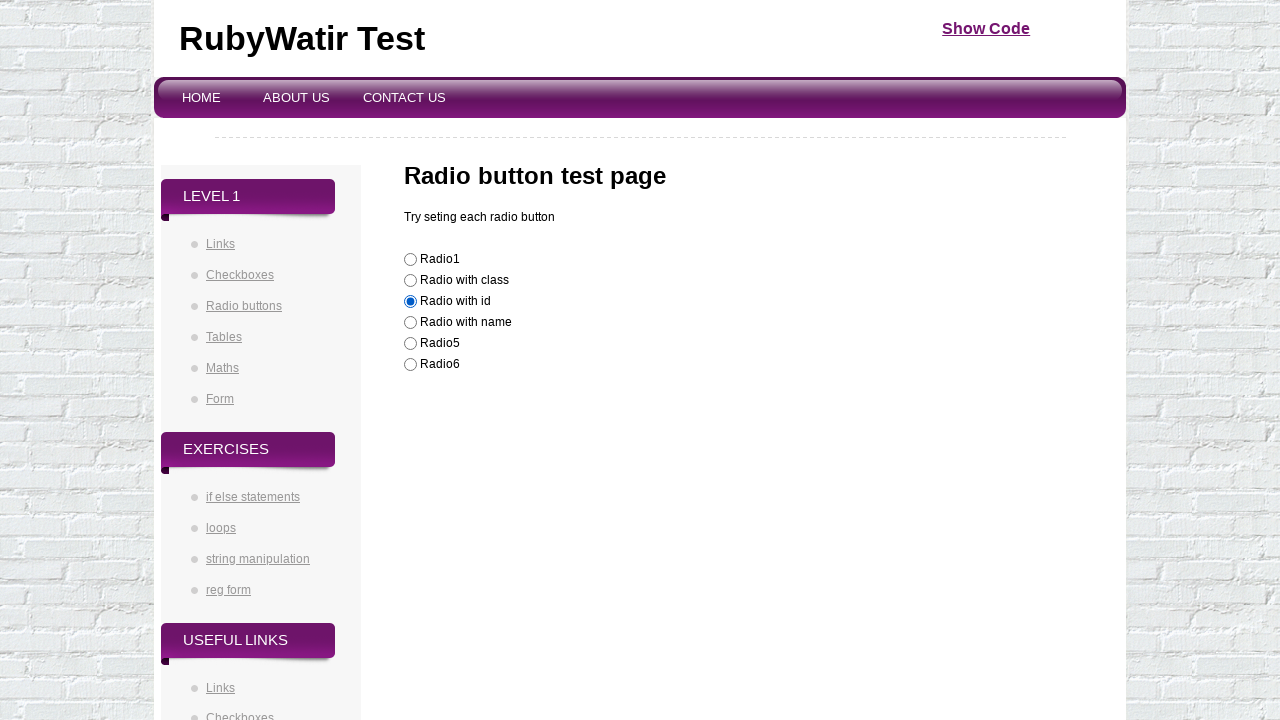